Tests that the Clear completed button displays correct text after completing an item

Starting URL: https://demo.playwright.dev/todomvc

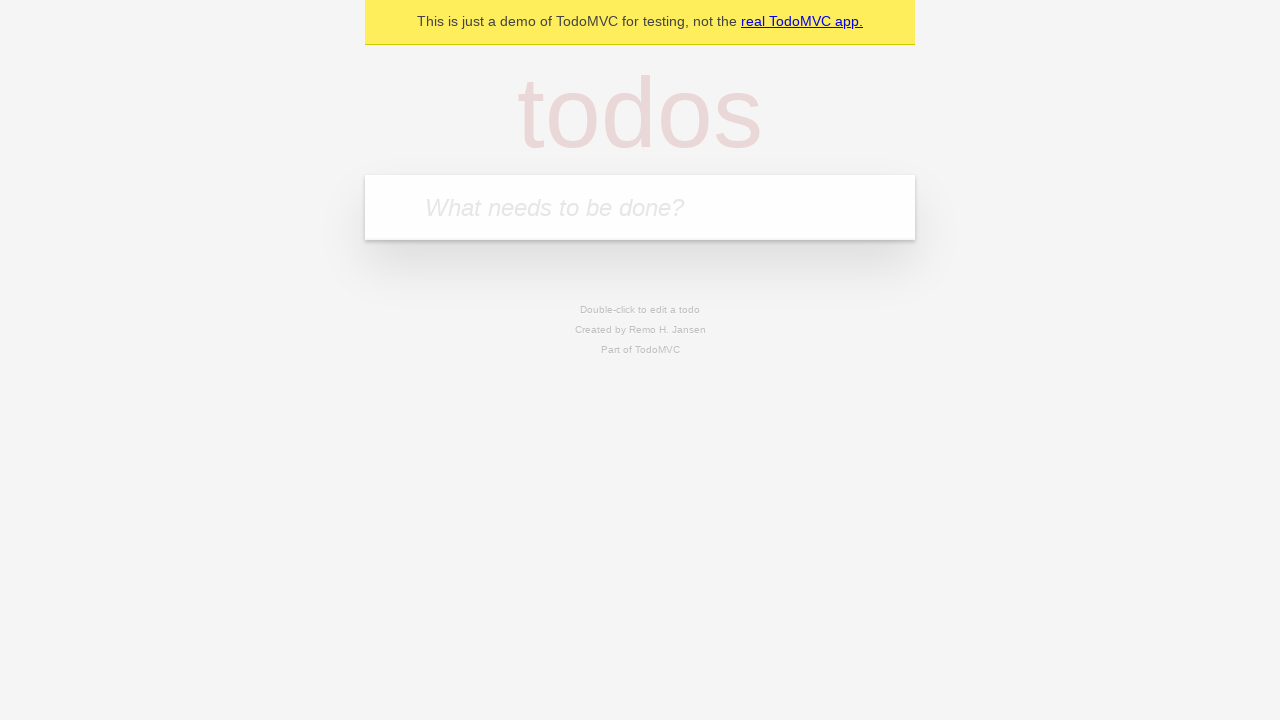

Filled todo input with 'buy some cheese' on internal:attr=[placeholder="What needs to be done?"i]
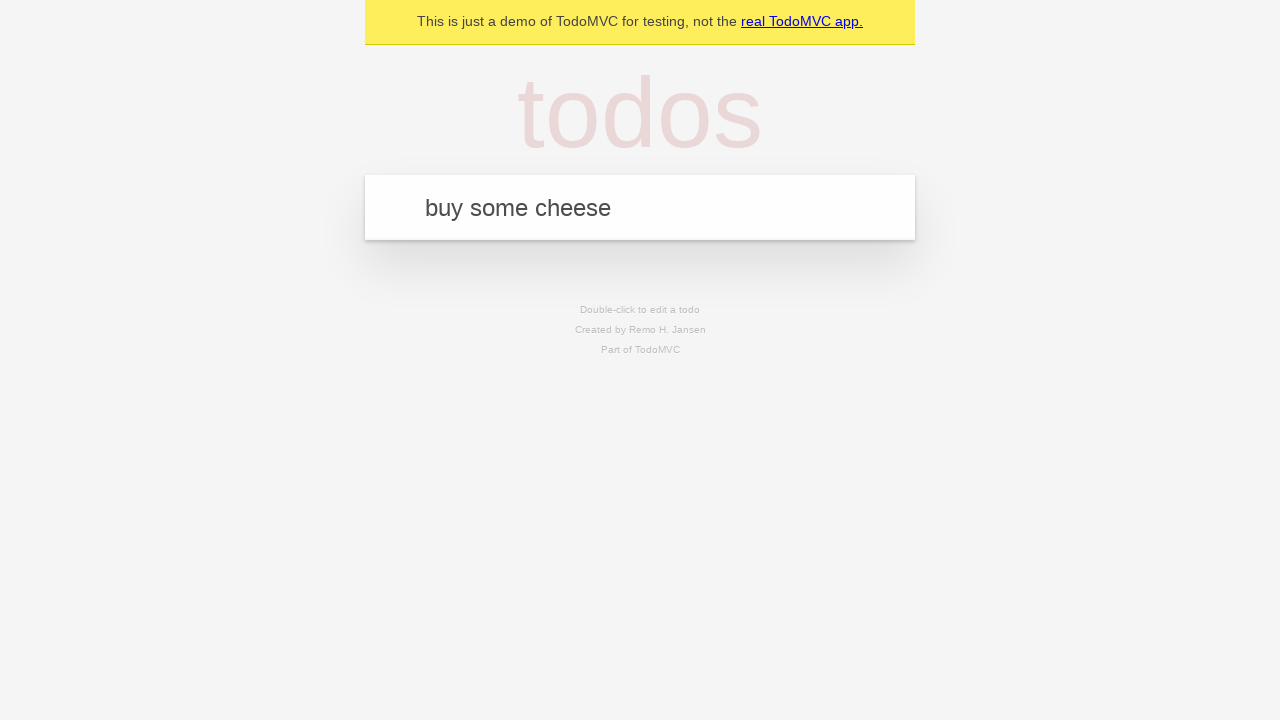

Pressed Enter to create todo 'buy some cheese' on internal:attr=[placeholder="What needs to be done?"i]
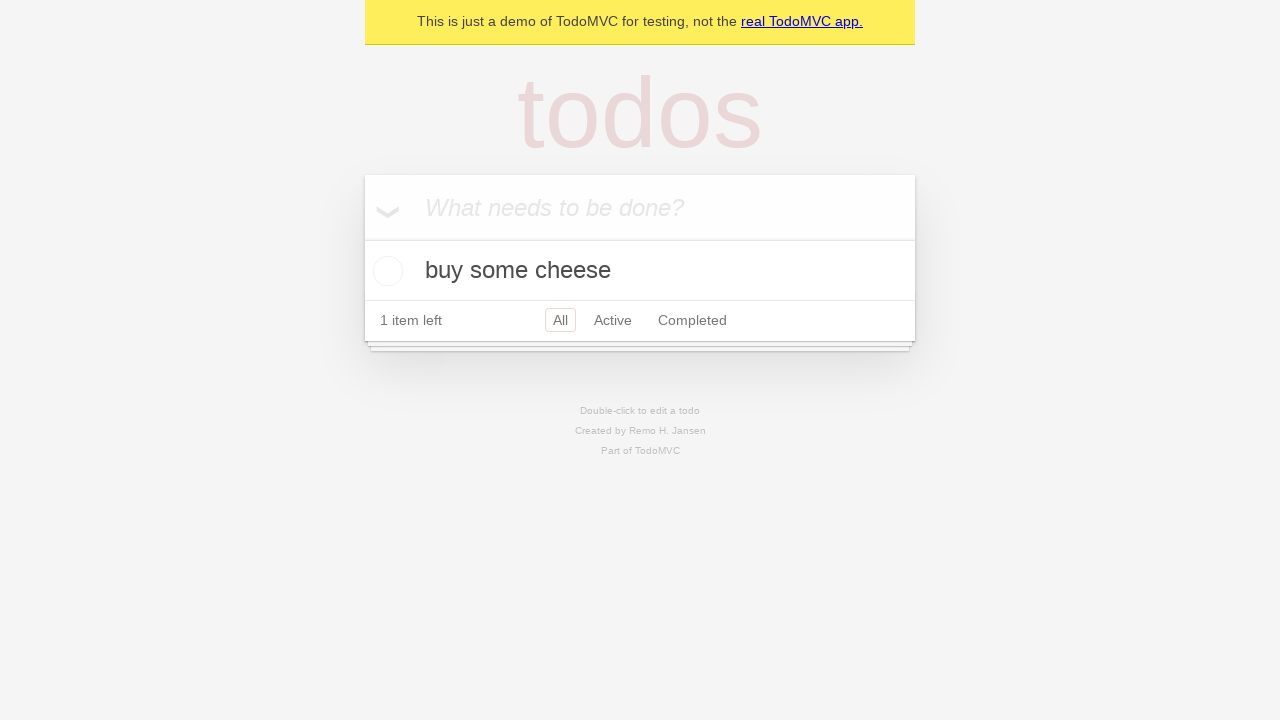

Filled todo input with 'feed the cat' on internal:attr=[placeholder="What needs to be done?"i]
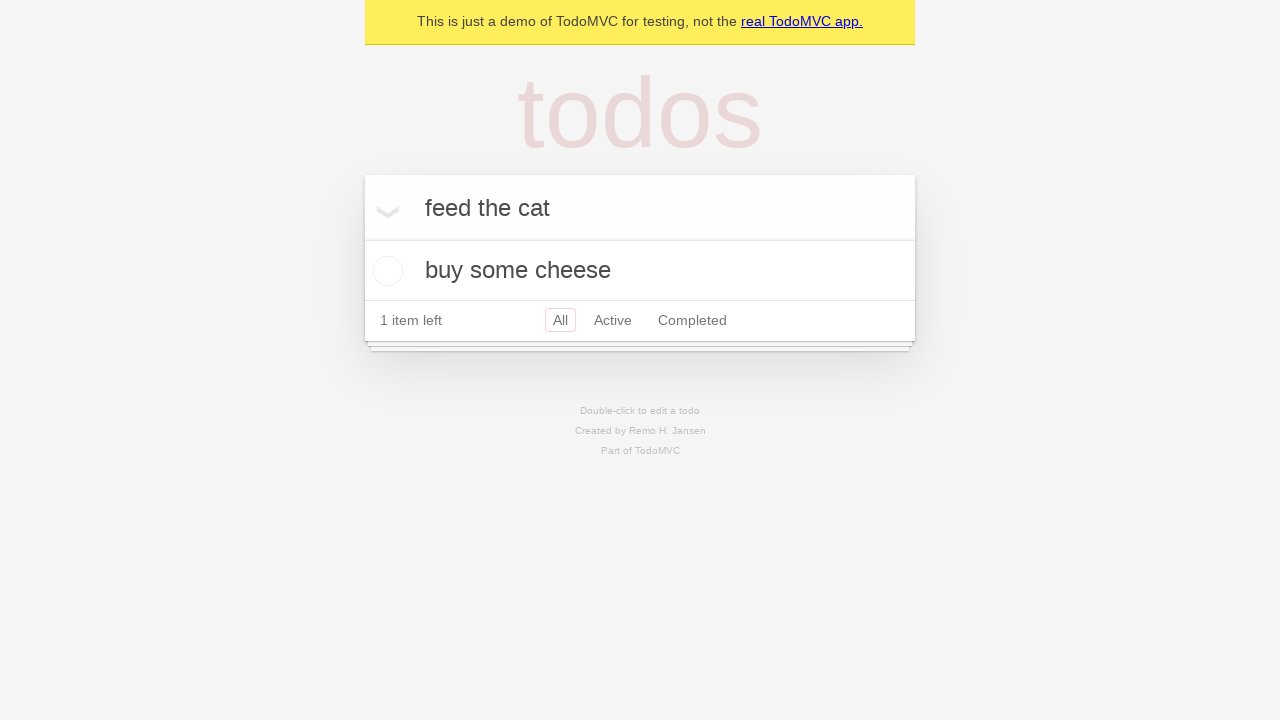

Pressed Enter to create todo 'feed the cat' on internal:attr=[placeholder="What needs to be done?"i]
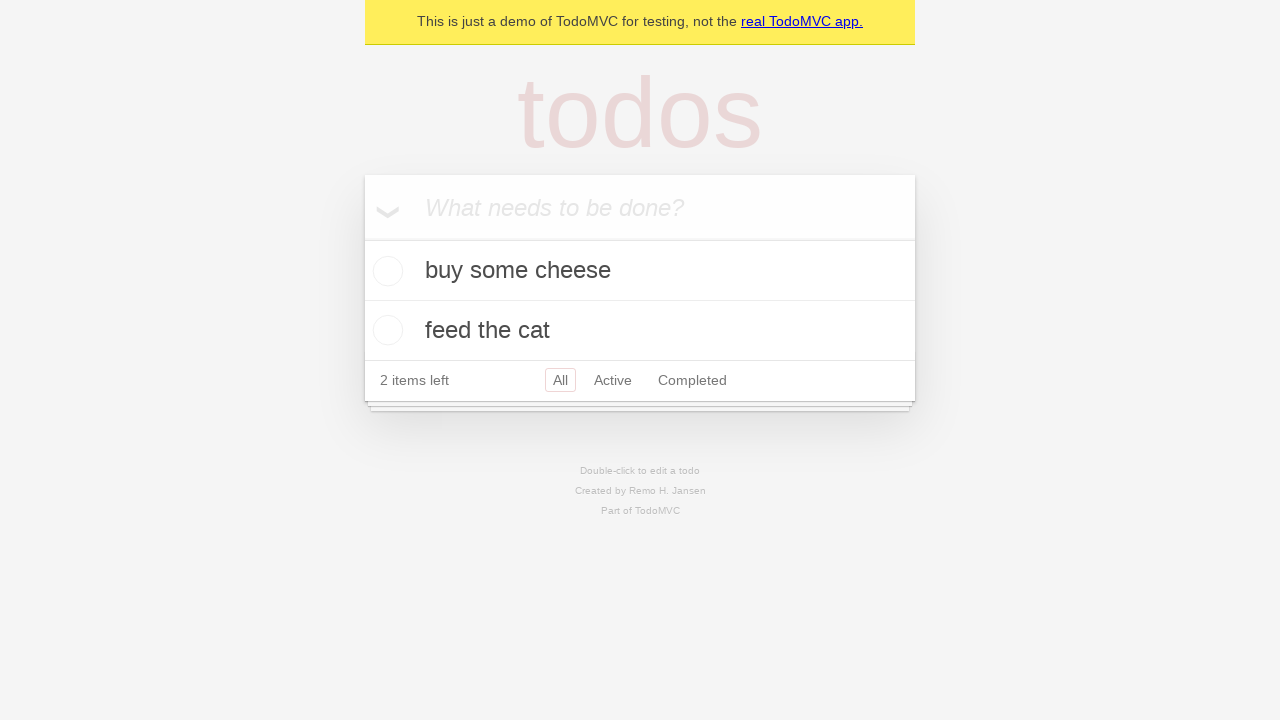

Filled todo input with 'book a doctors appointment' on internal:attr=[placeholder="What needs to be done?"i]
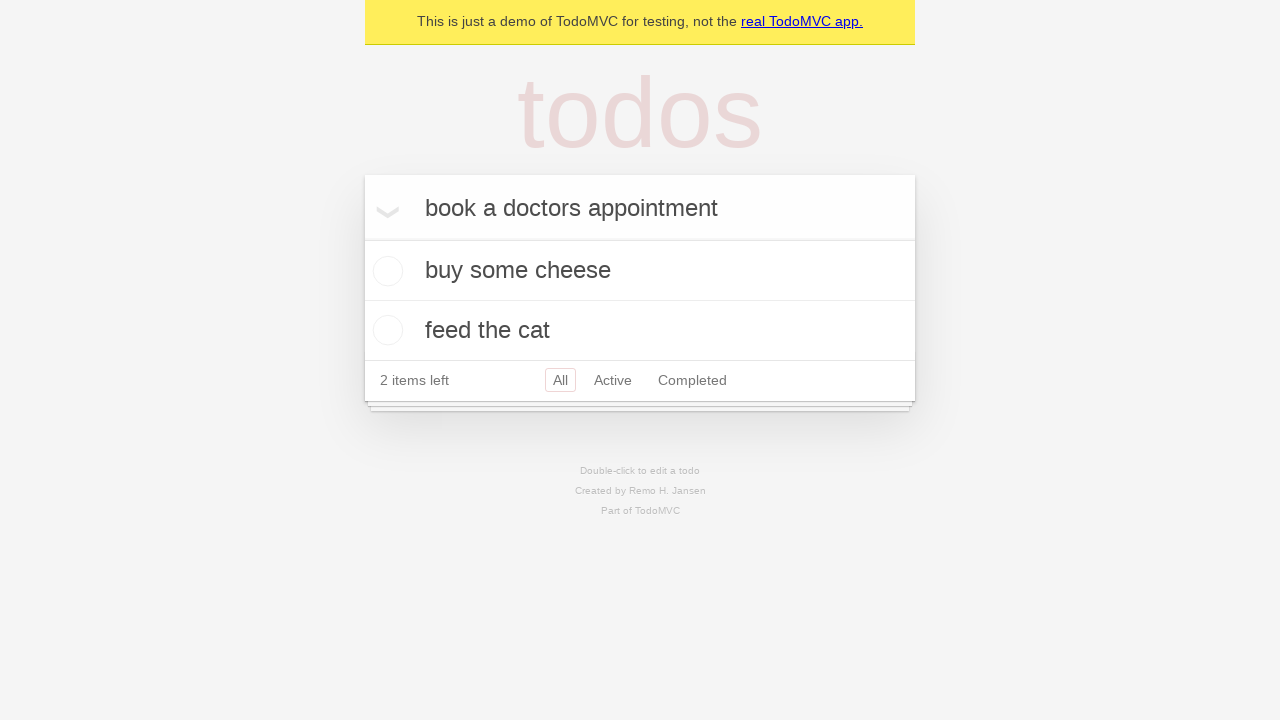

Pressed Enter to create todo 'book a doctors appointment' on internal:attr=[placeholder="What needs to be done?"i]
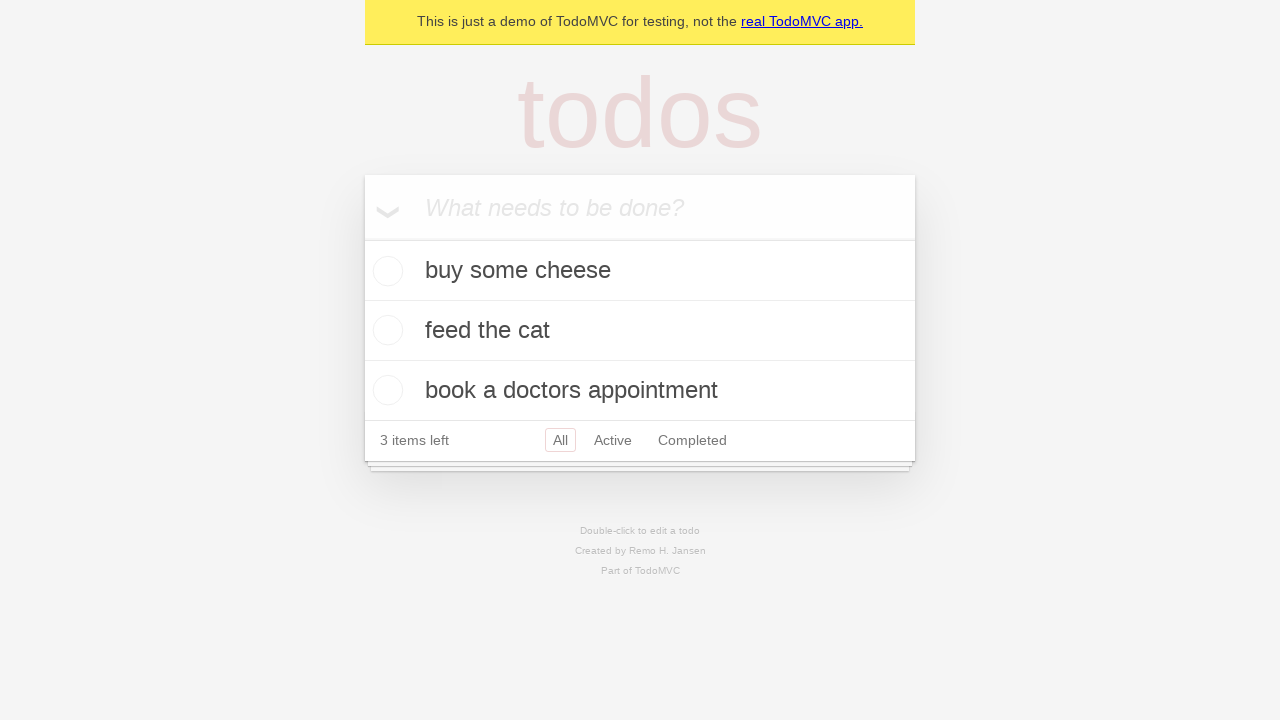

Todo items loaded on page
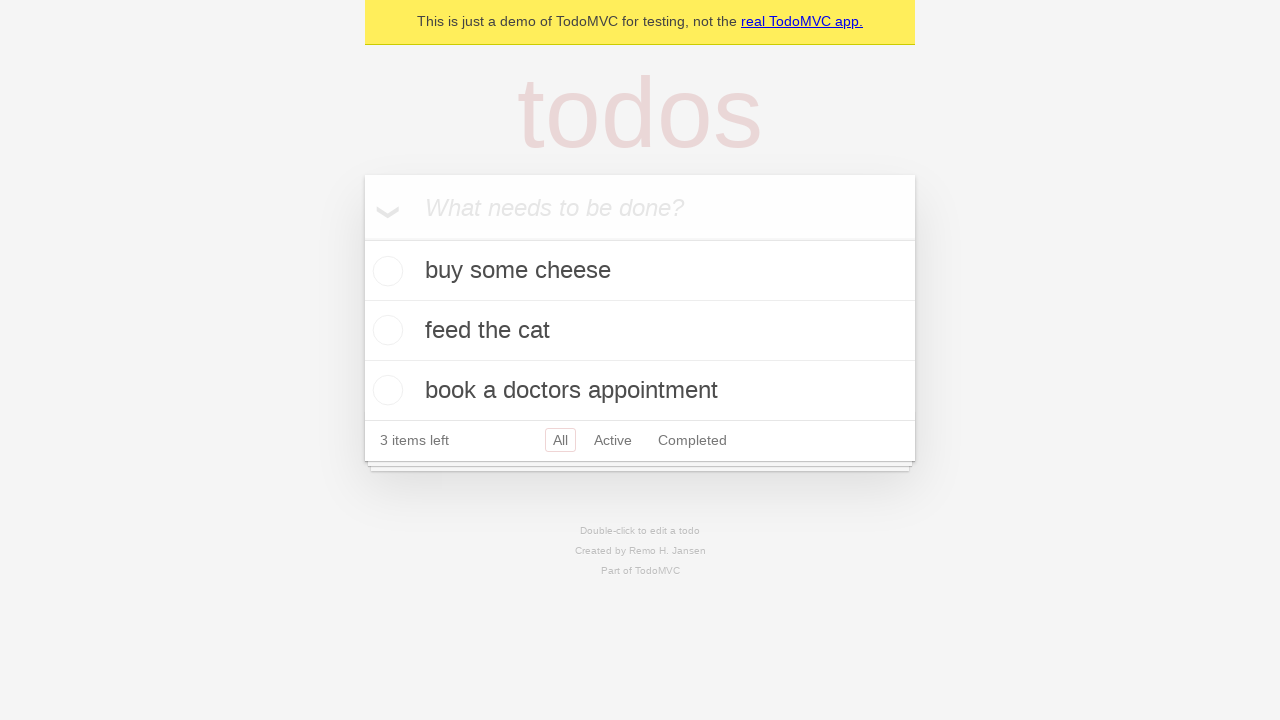

Checked the first todo item as completed at (385, 271) on .todo-list li .toggle >> nth=0
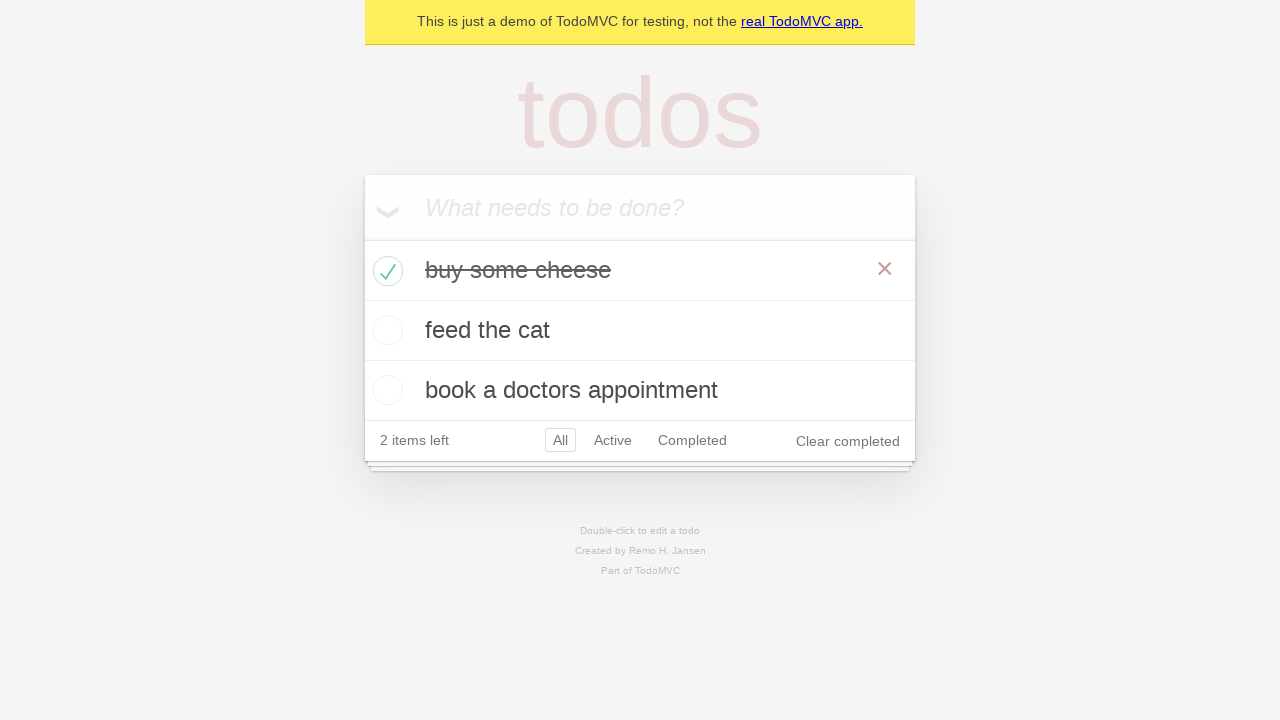

Clear completed button is now visible
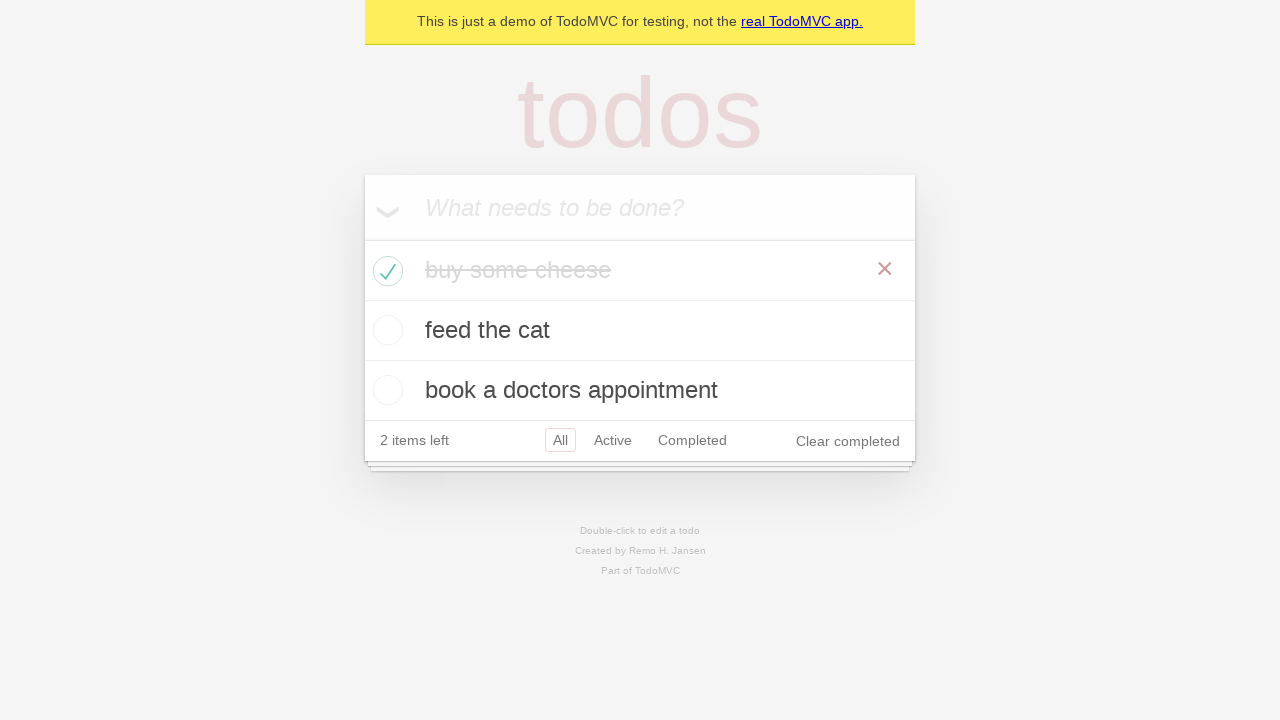

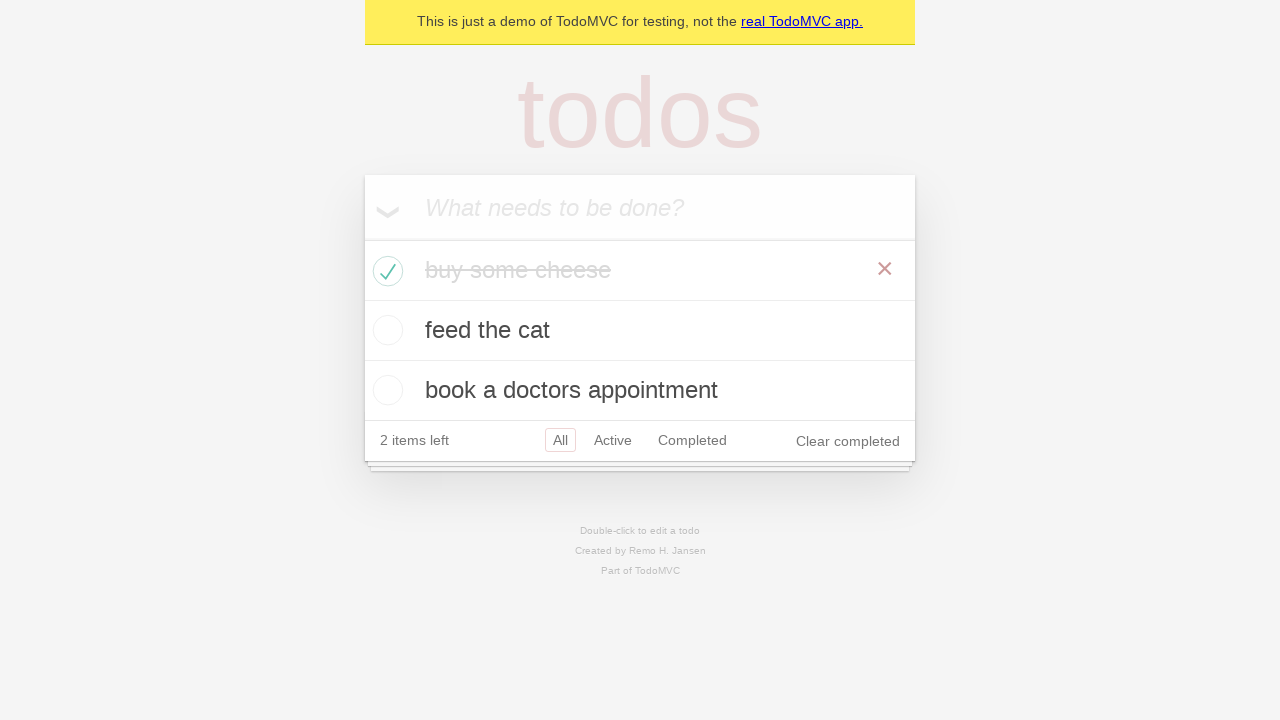